Tests browser navigation by clicking login link and then using back/forward buttons

Starting URL: https://hopamchuan.com/

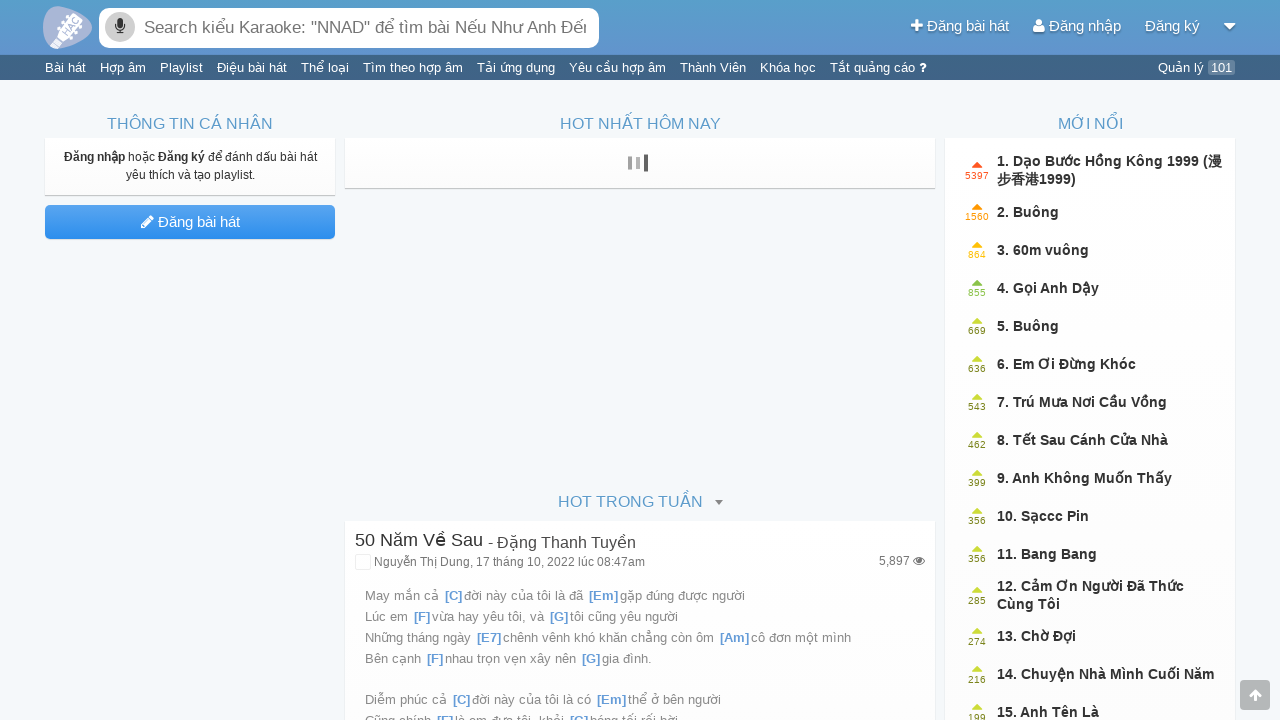

Clicked login link at (1039, 26) on xpath=//*[@id='login-link']
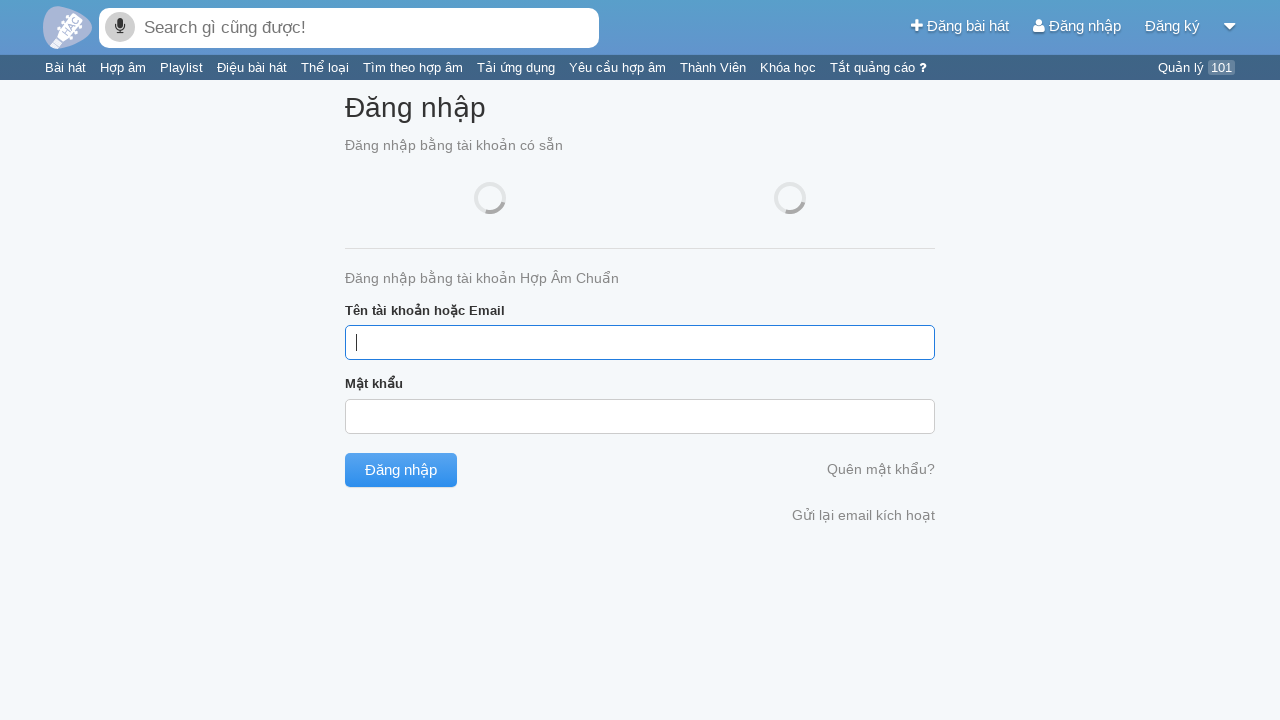

Navigated back to previous page
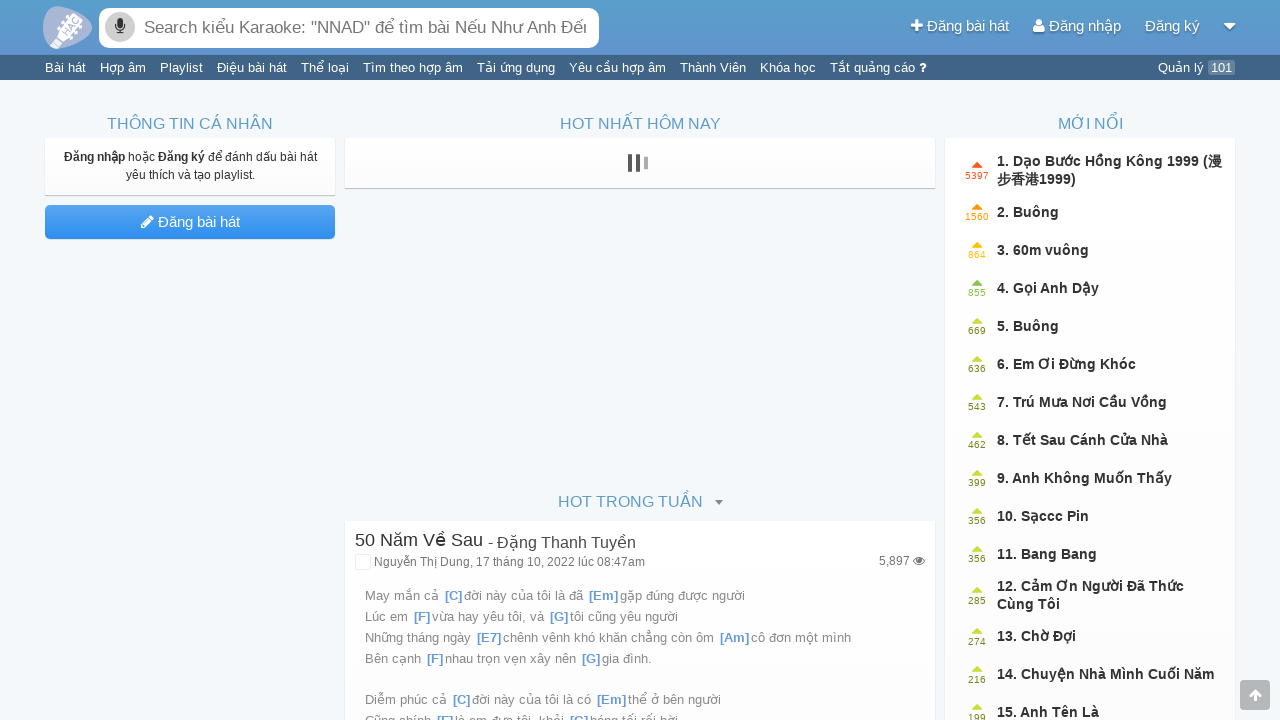

Navigated forward to login page
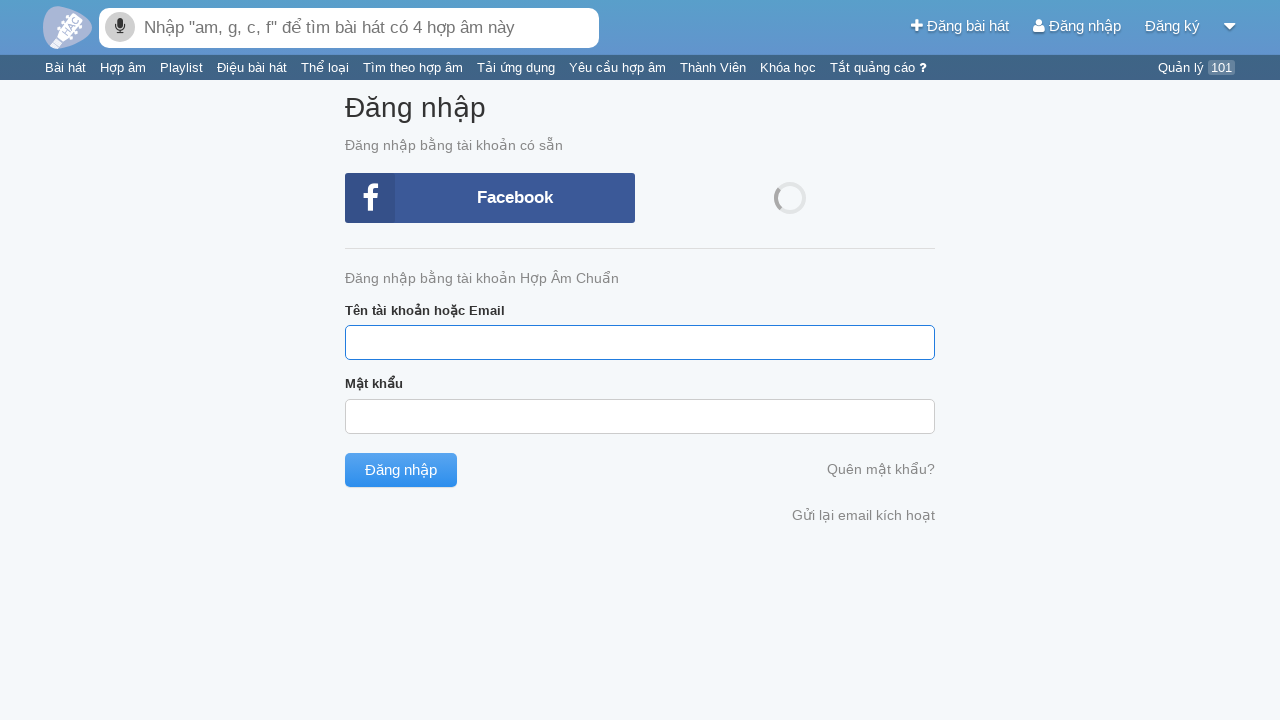

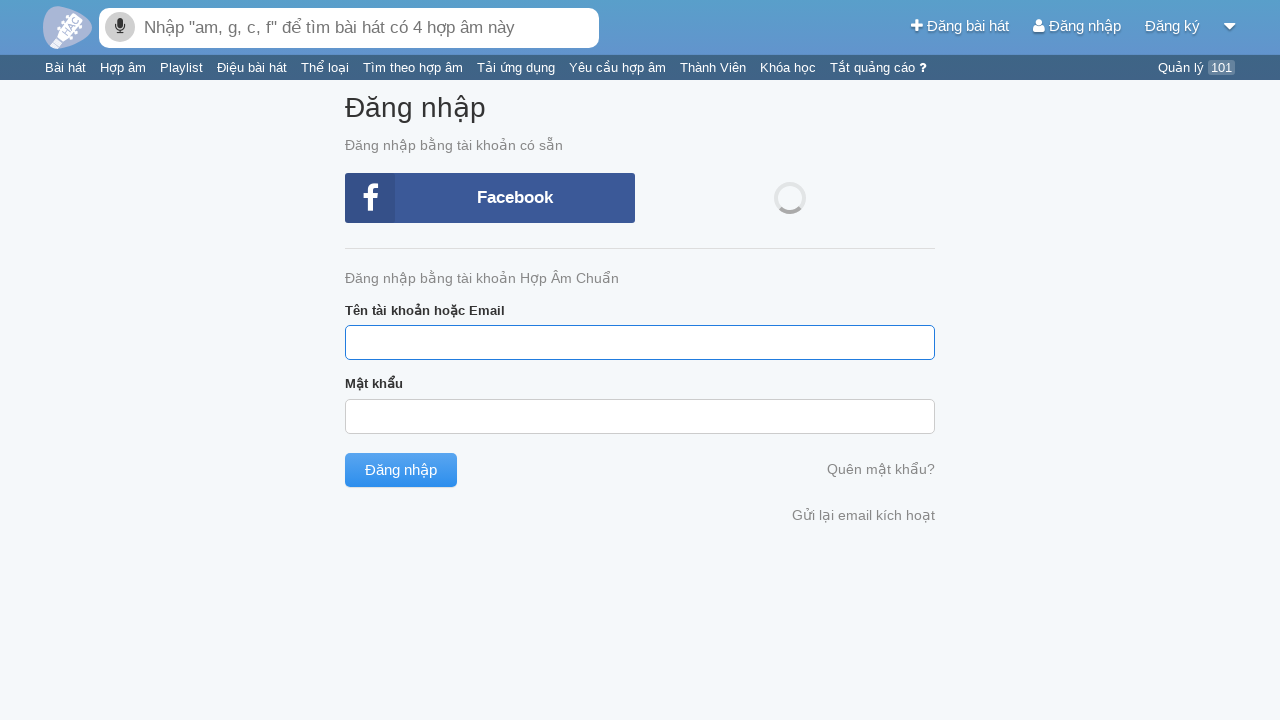